Tests mouse hover functionality by hovering over figure elements and verifying that hidden profile information becomes visible after the hover action.

Starting URL: https://the-internet.herokuapp.com/hovers

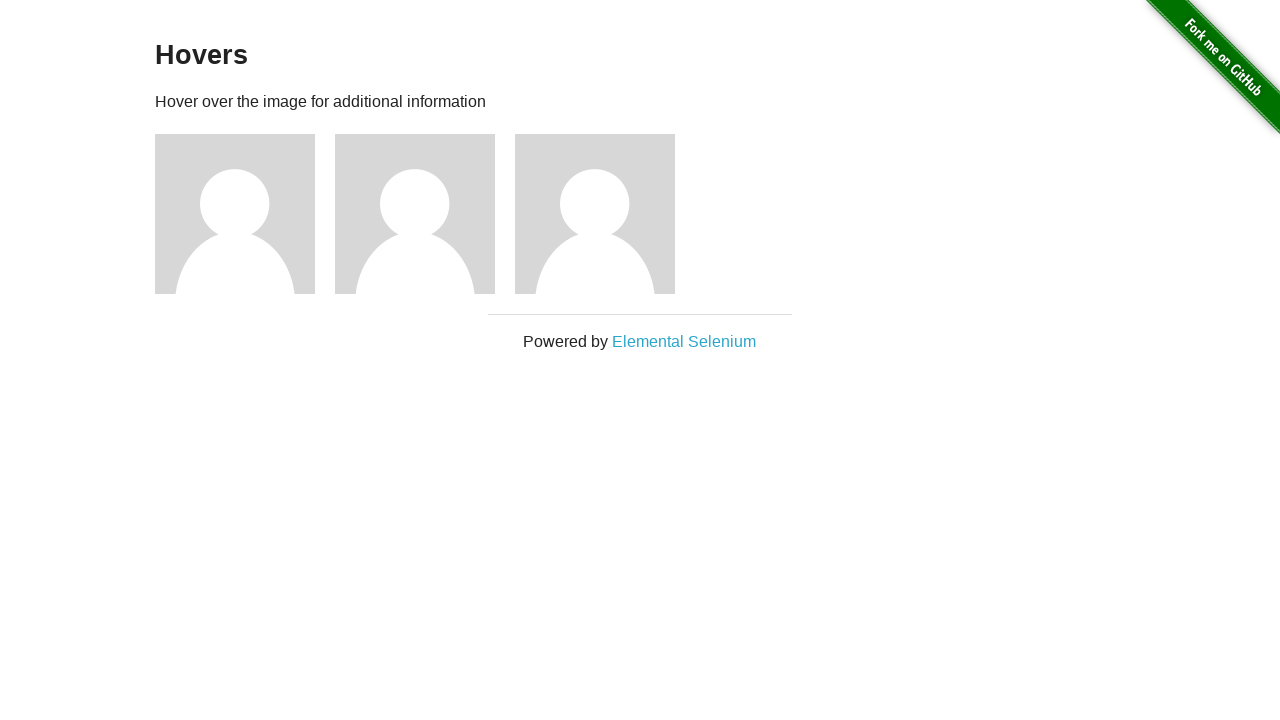

Waited for figure elements to load
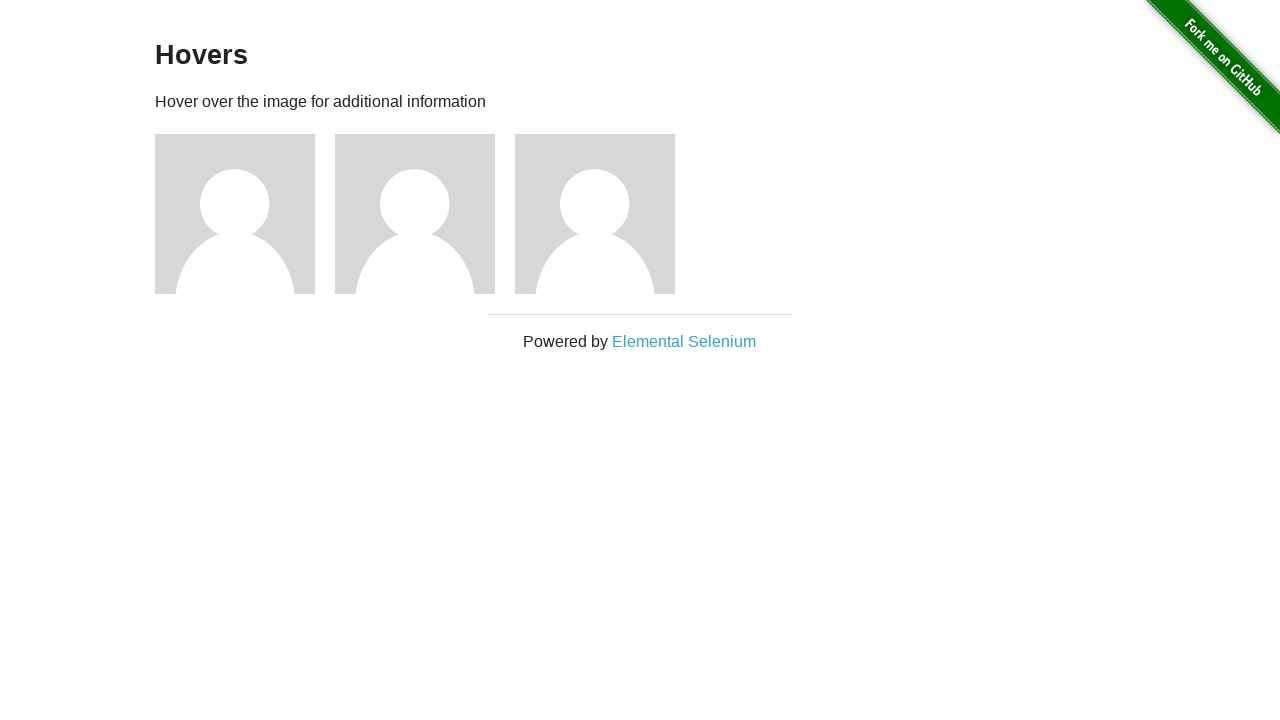

Retrieved all figure elements
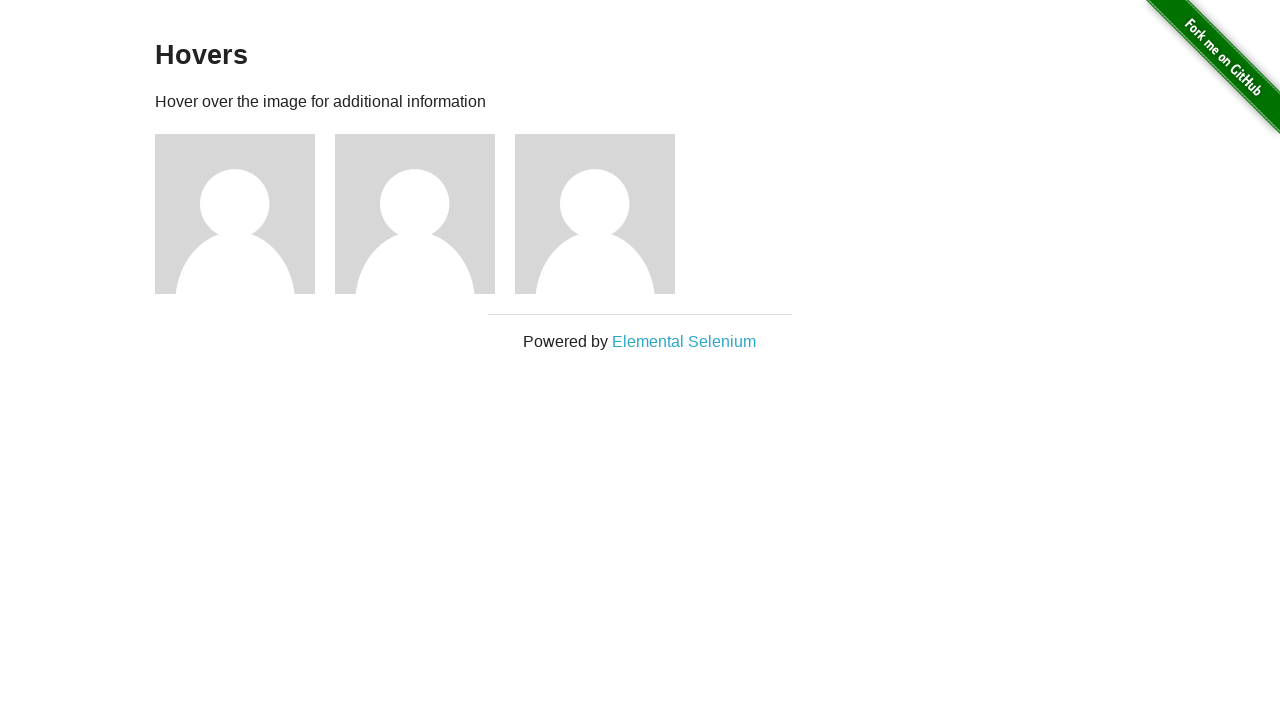

Hovered over figure element to reveal hidden profile information at (245, 214) on .figure >> nth=0
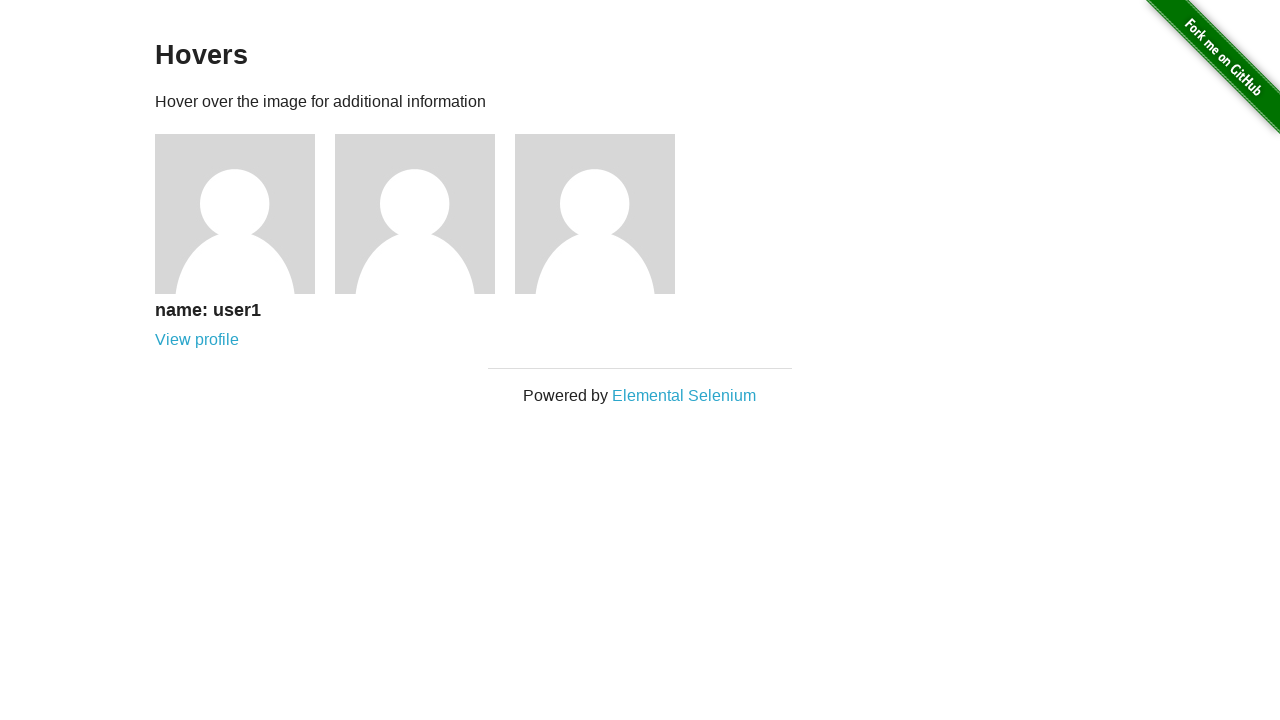

Profile name (h5) became visible after hover
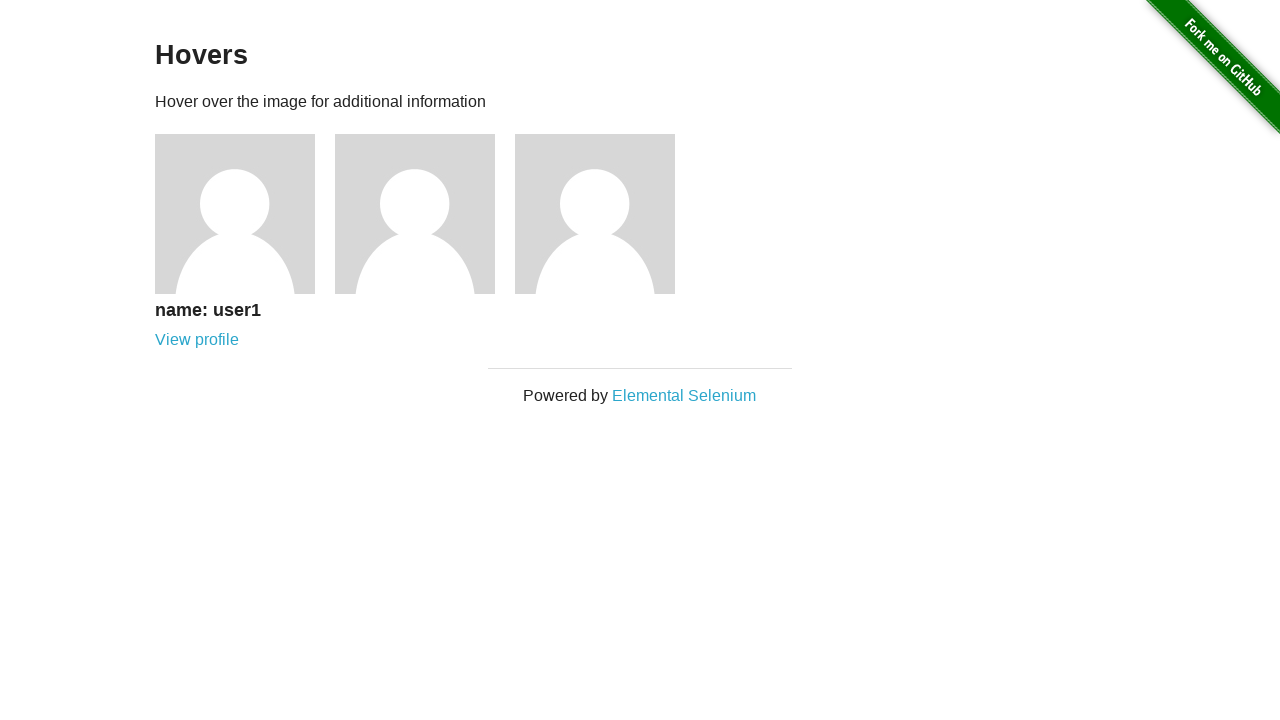

Profile link (a) became visible after hover
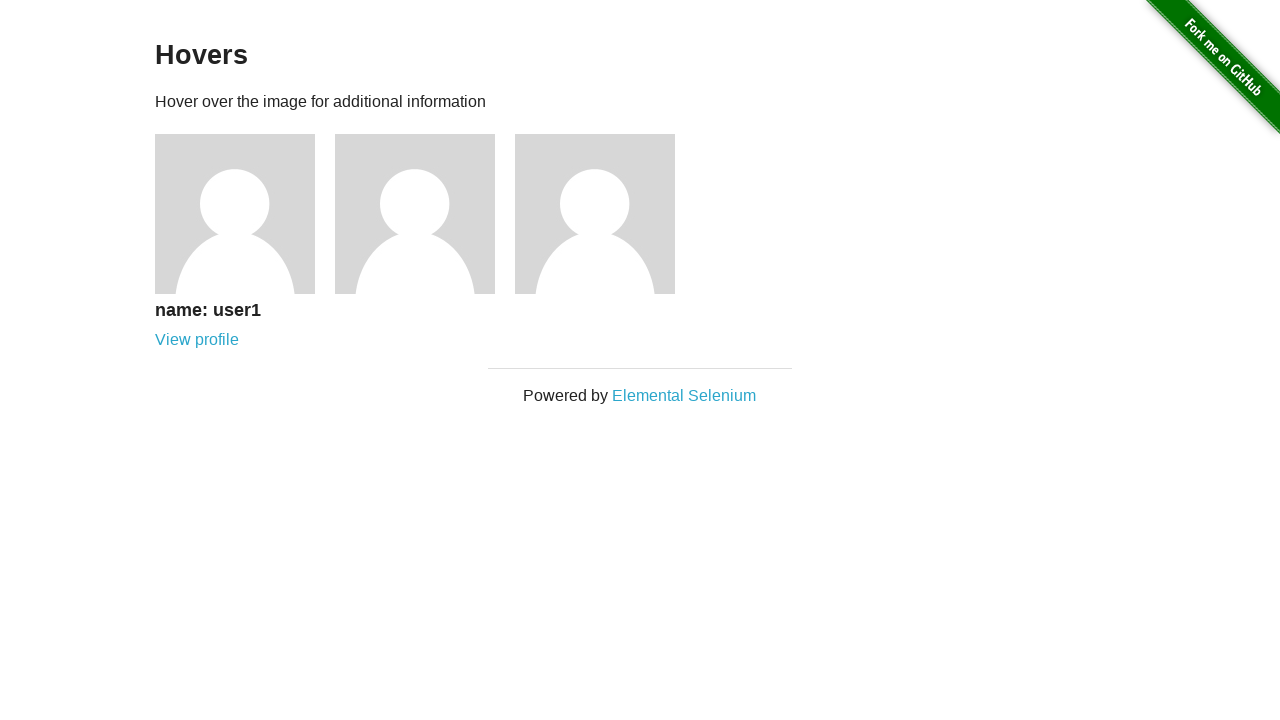

Hovered over figure element to reveal hidden profile information at (425, 214) on .figure >> nth=1
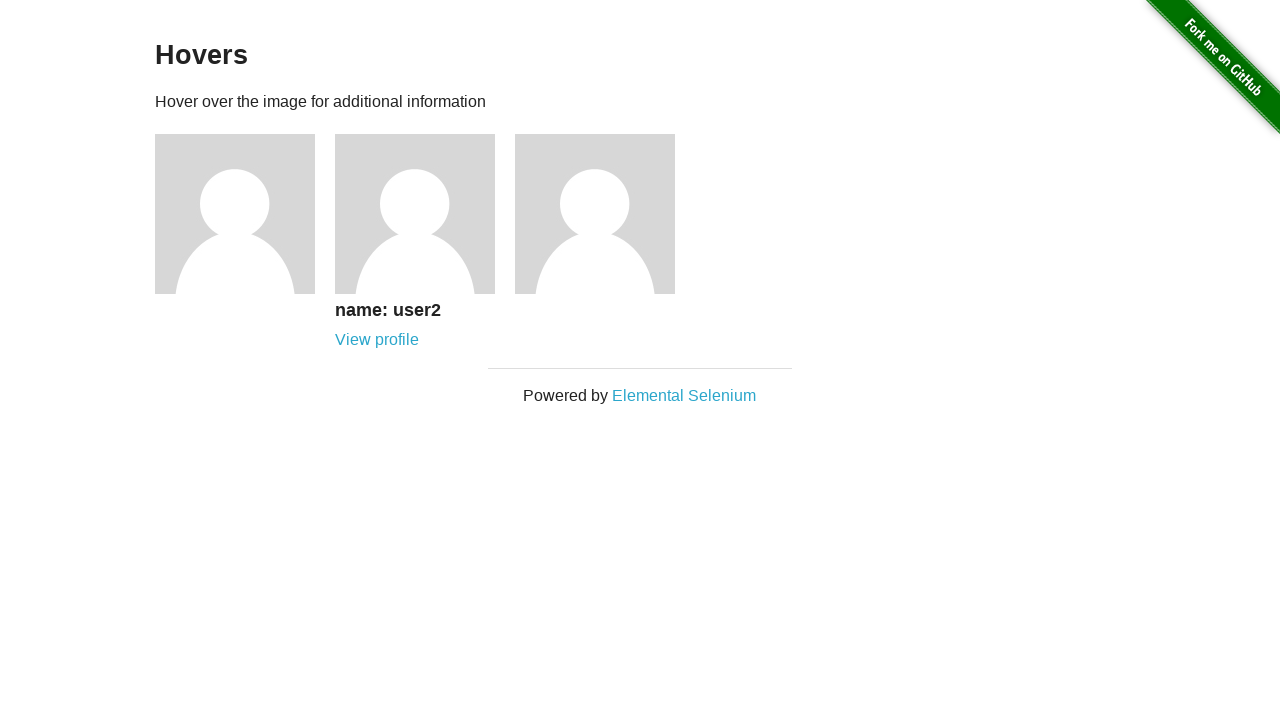

Profile name (h5) became visible after hover
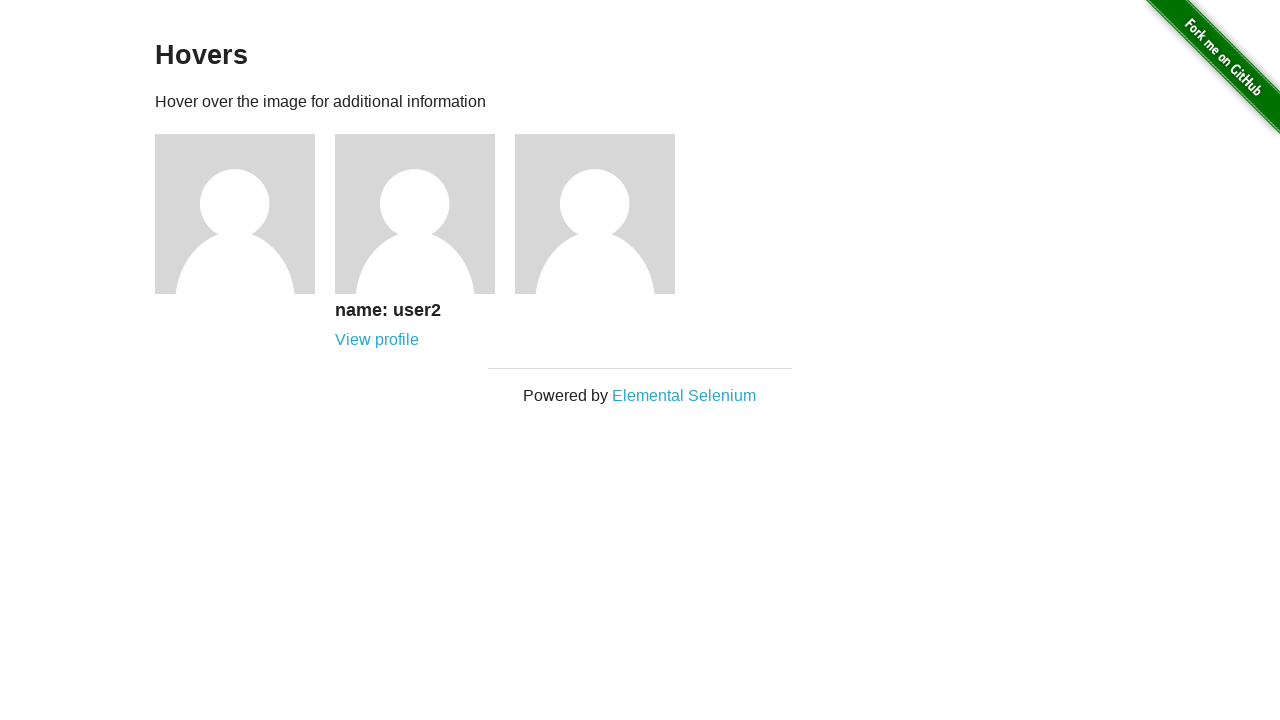

Profile link (a) became visible after hover
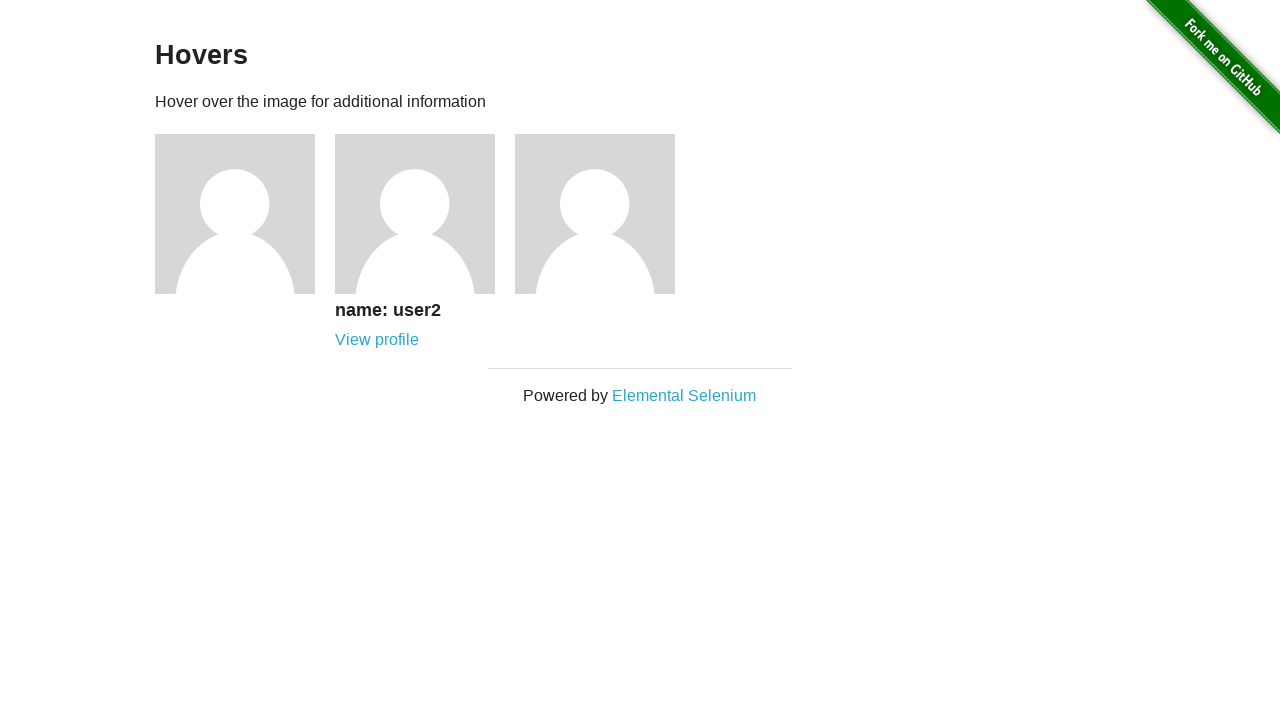

Hovered over figure element to reveal hidden profile information at (605, 214) on .figure >> nth=2
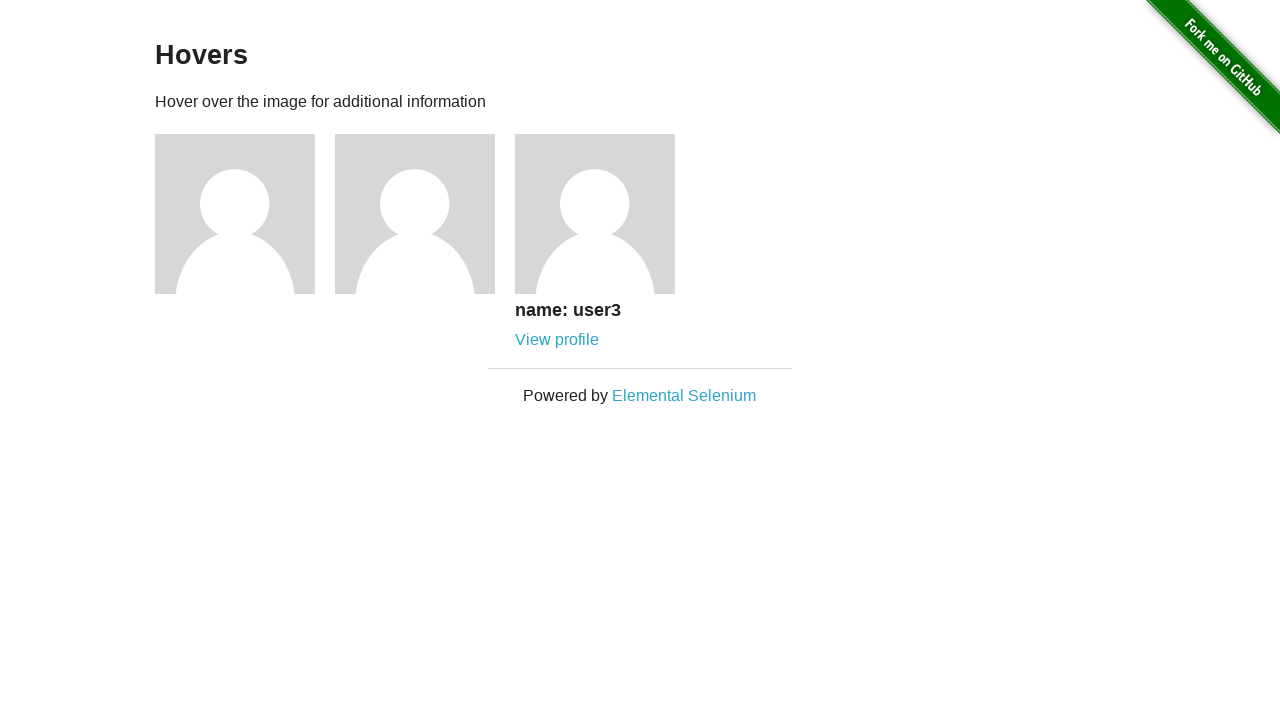

Profile name (h5) became visible after hover
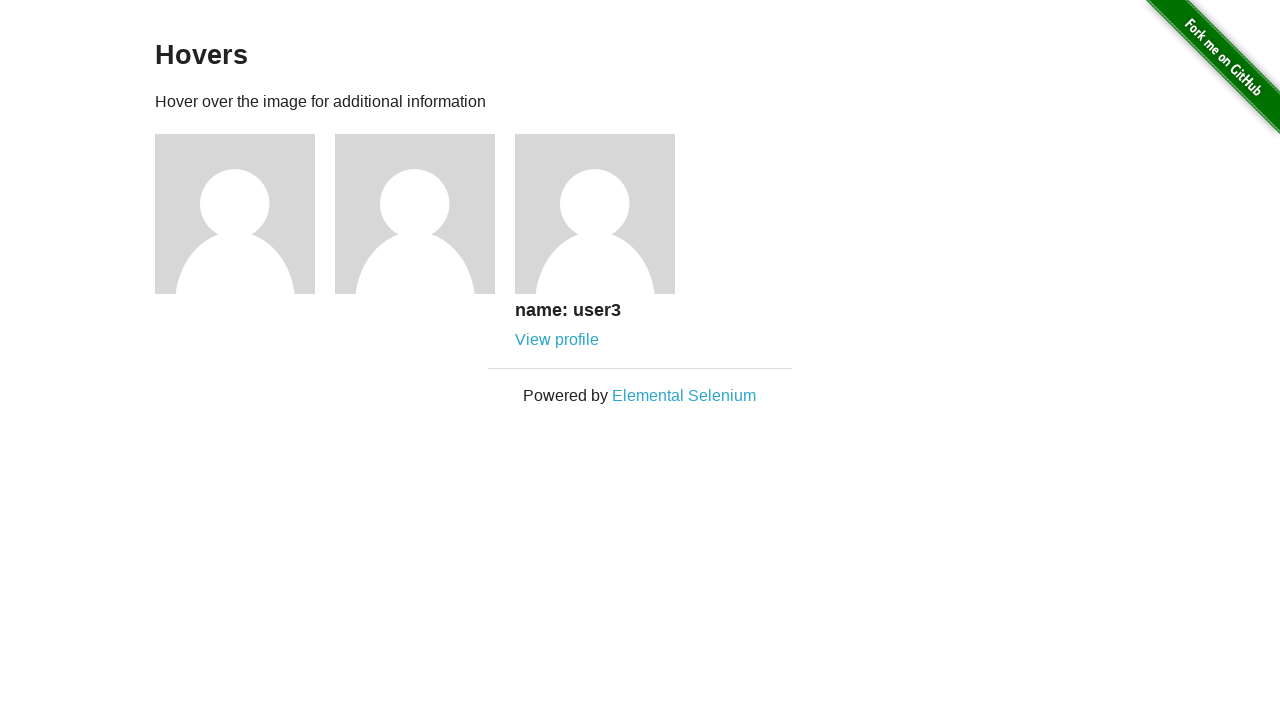

Profile link (a) became visible after hover
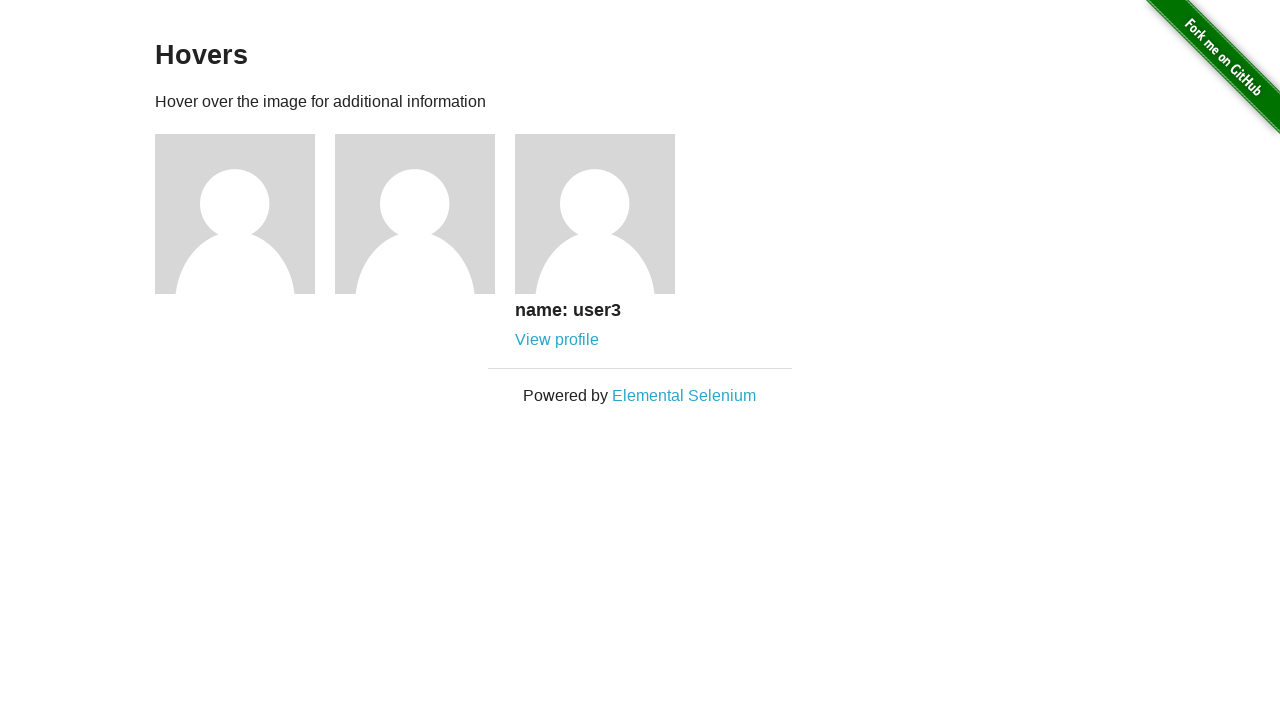

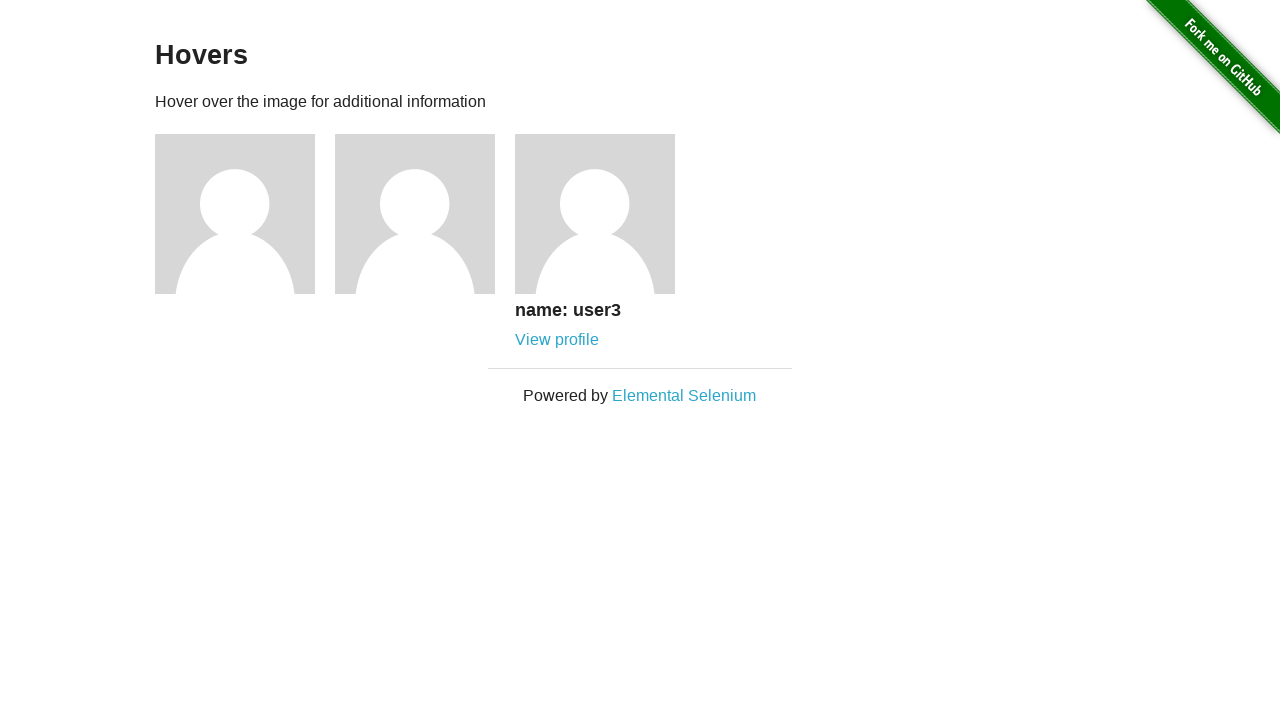